Tests dynamic loading functionality by clicking the Start button and waiting for the "Hello World!" text to appear

Starting URL: https://the-internet.herokuapp.com/dynamic_loading/1

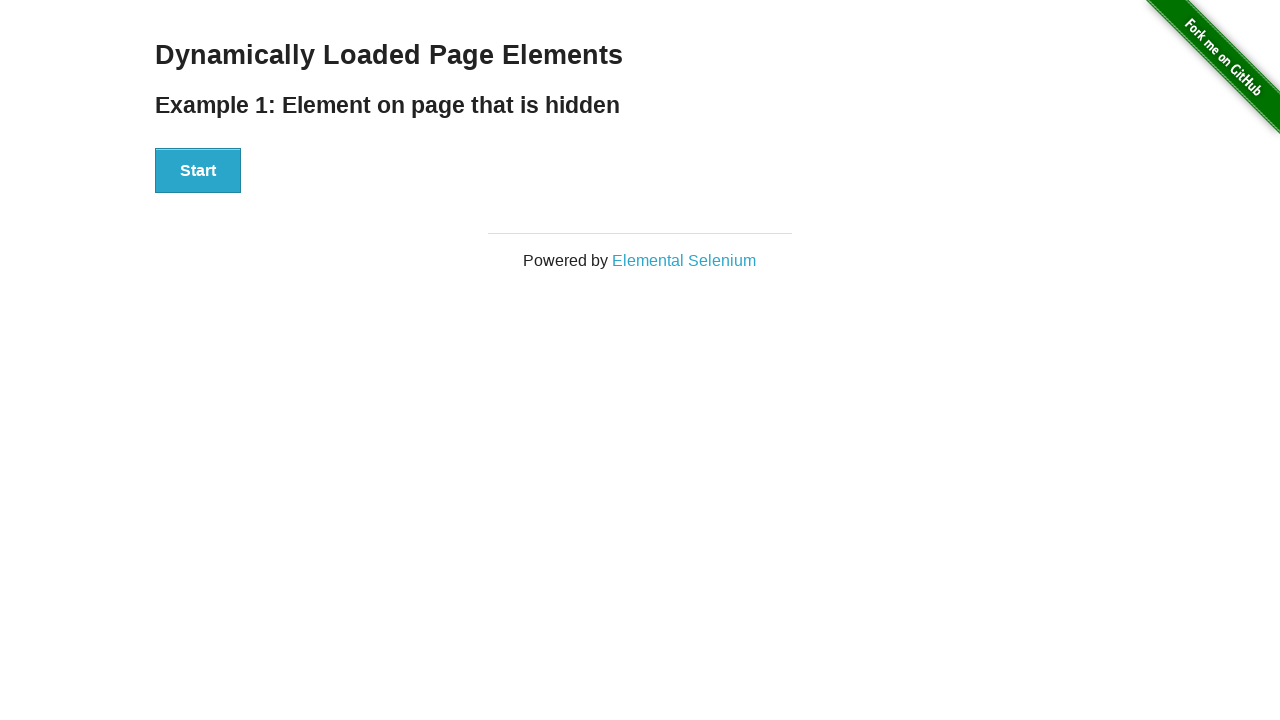

Clicked the Start button to trigger dynamic loading at (198, 171) on xpath=//div[@id='start']//button
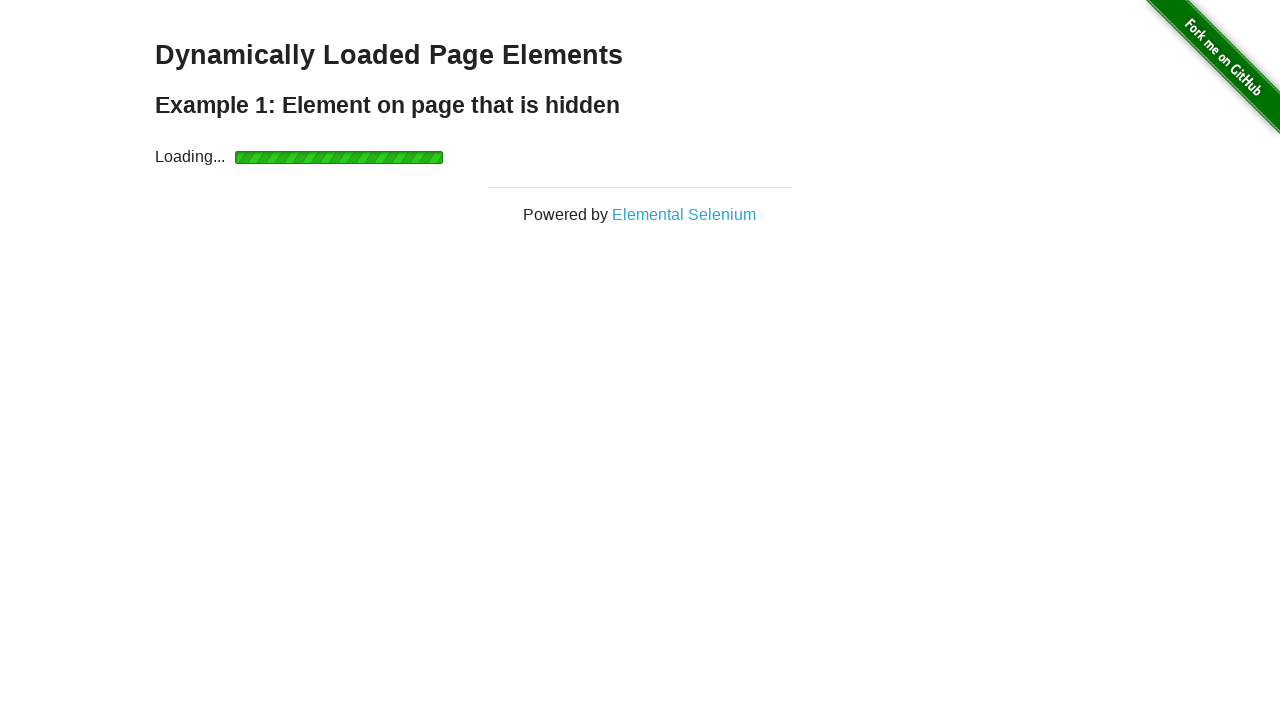

Waited for 'Hello World!' text to appear and become visible
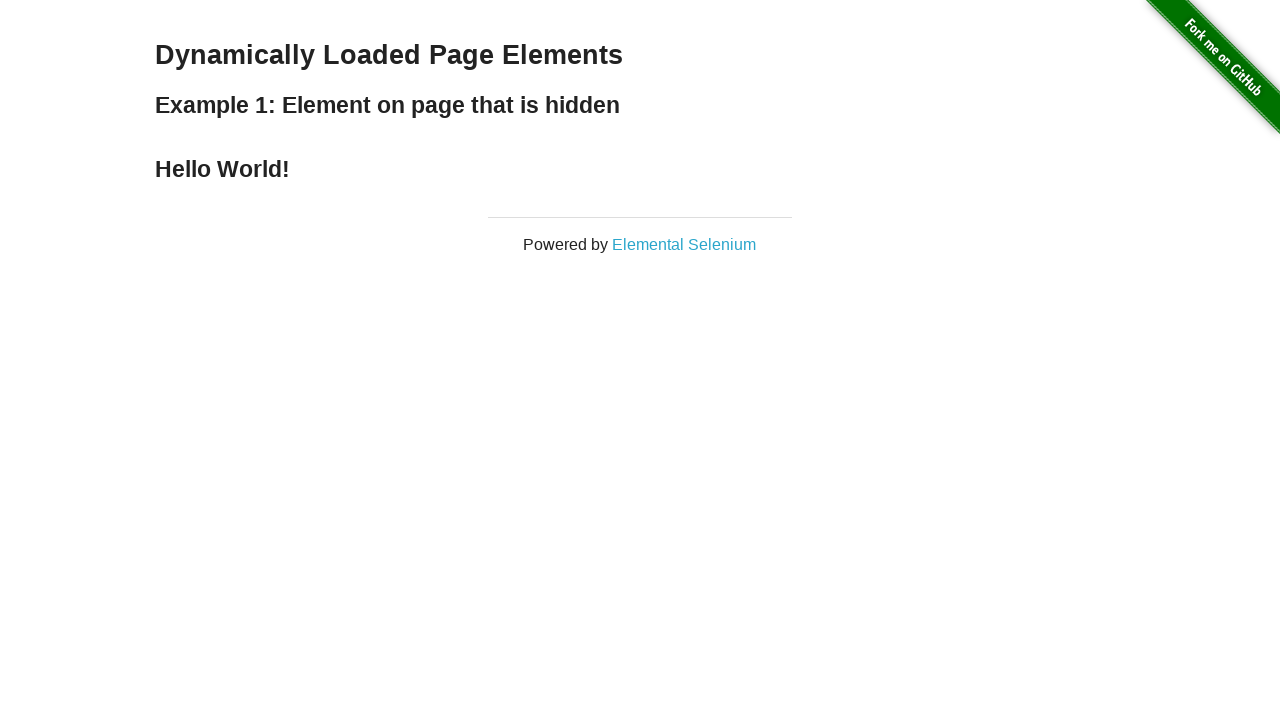

Located the 'Hello World!' element
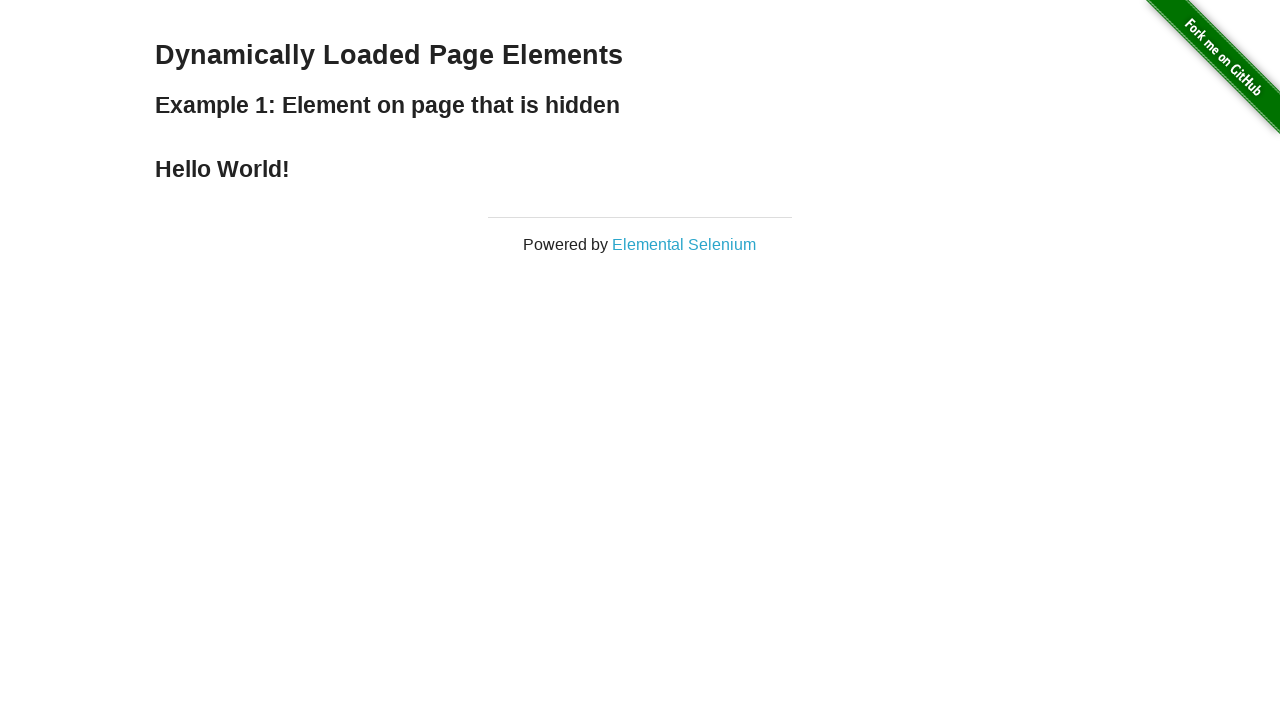

Verified that the element contains 'Hello World!' text
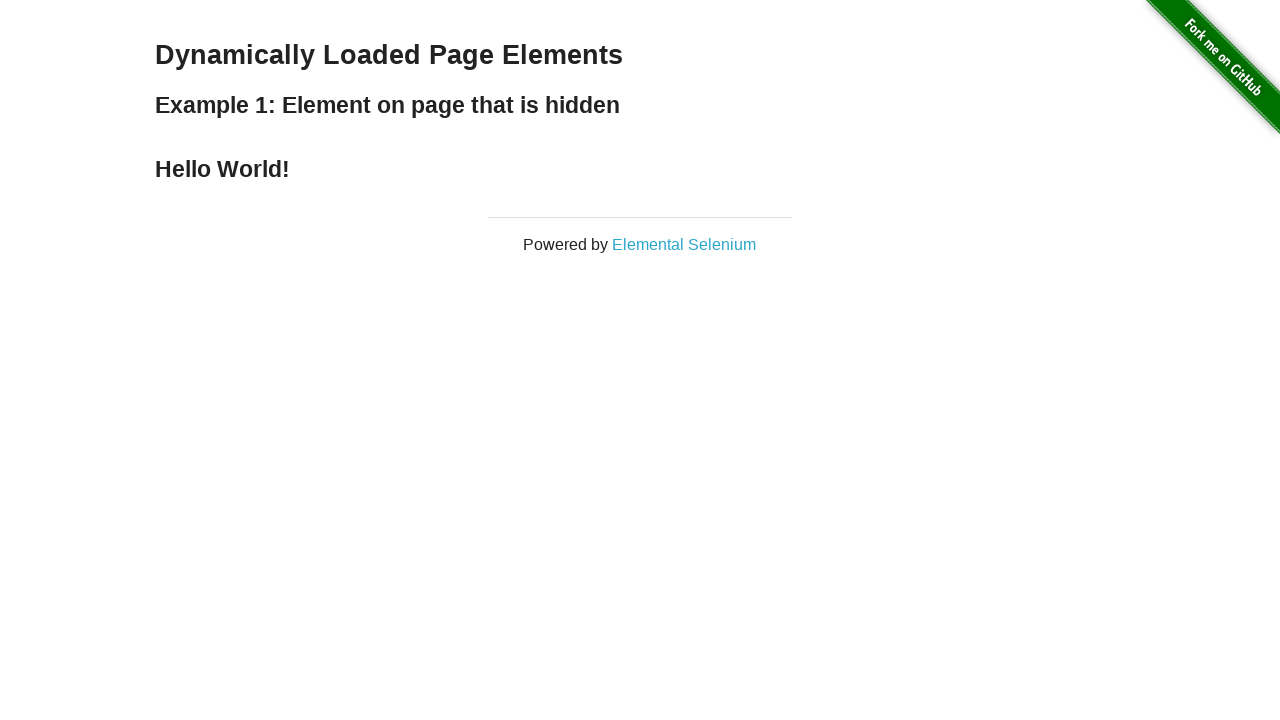

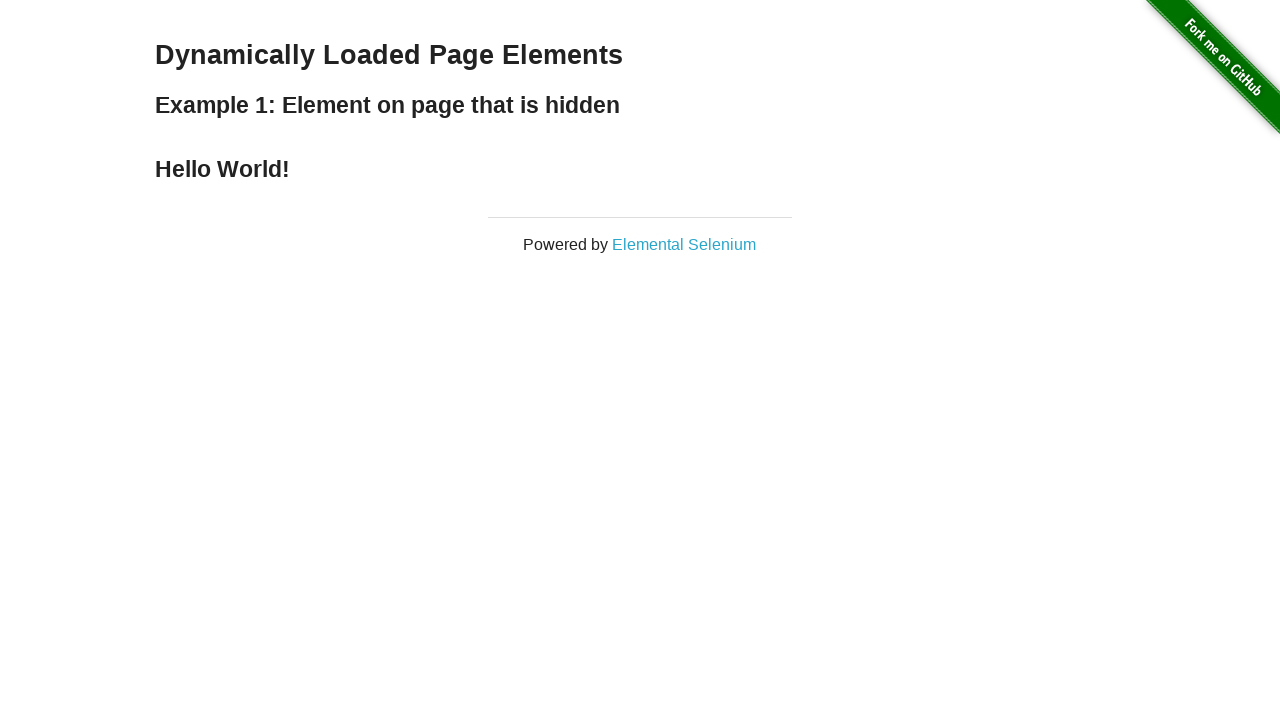